Tests that clicking the 301 status code link returns a proper 301 HTTP response

Starting URL: http://the-internet.herokuapp.com/status_codes

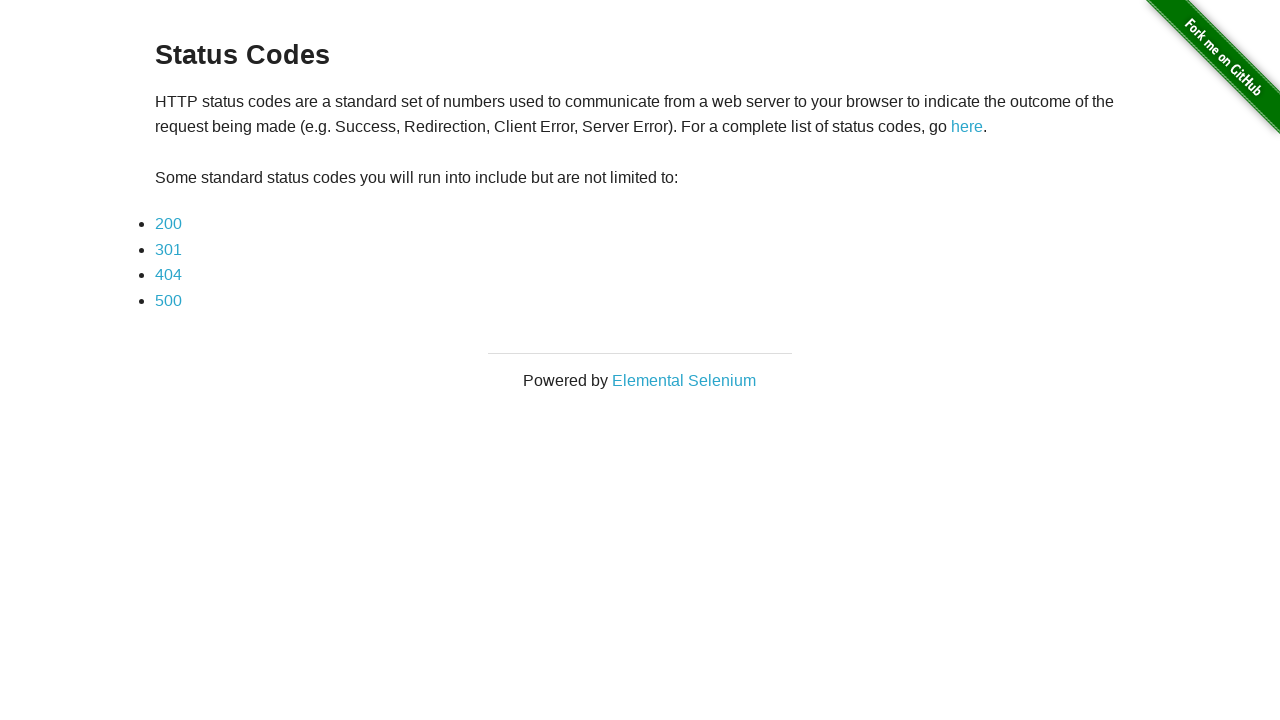

Navigated to status codes page
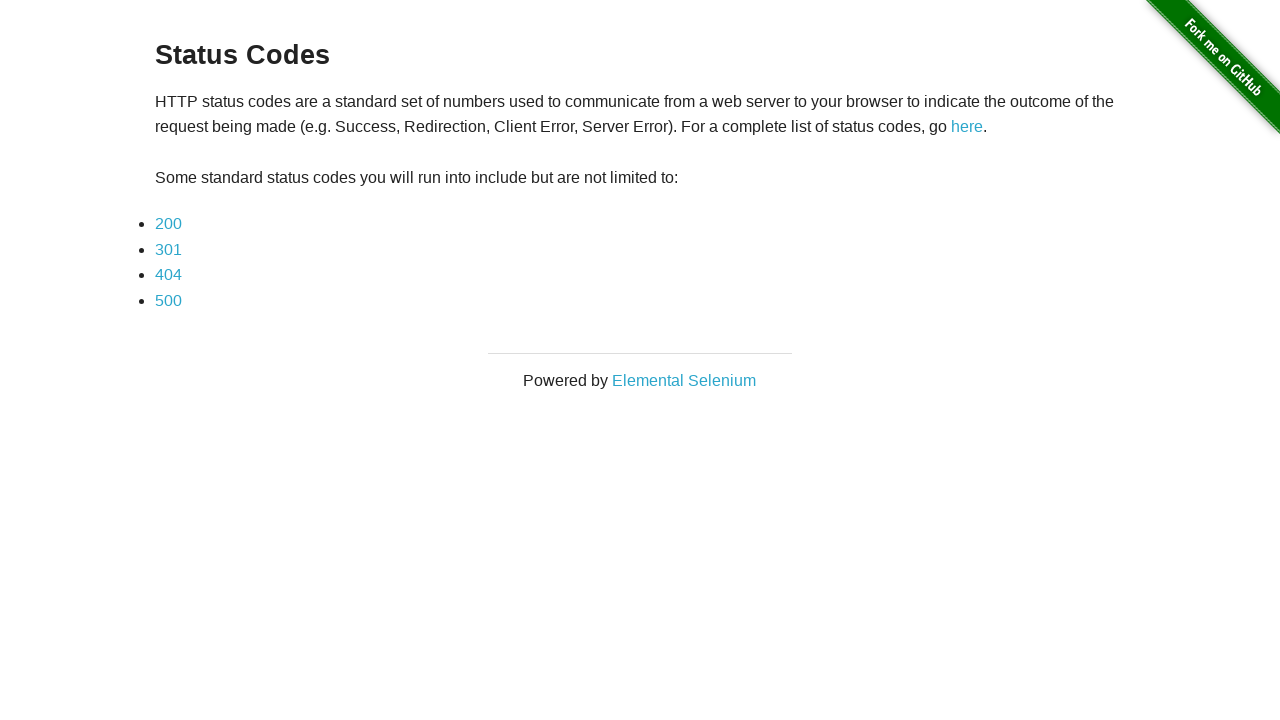

Clicked on 301 status code link at (168, 249) on text=301
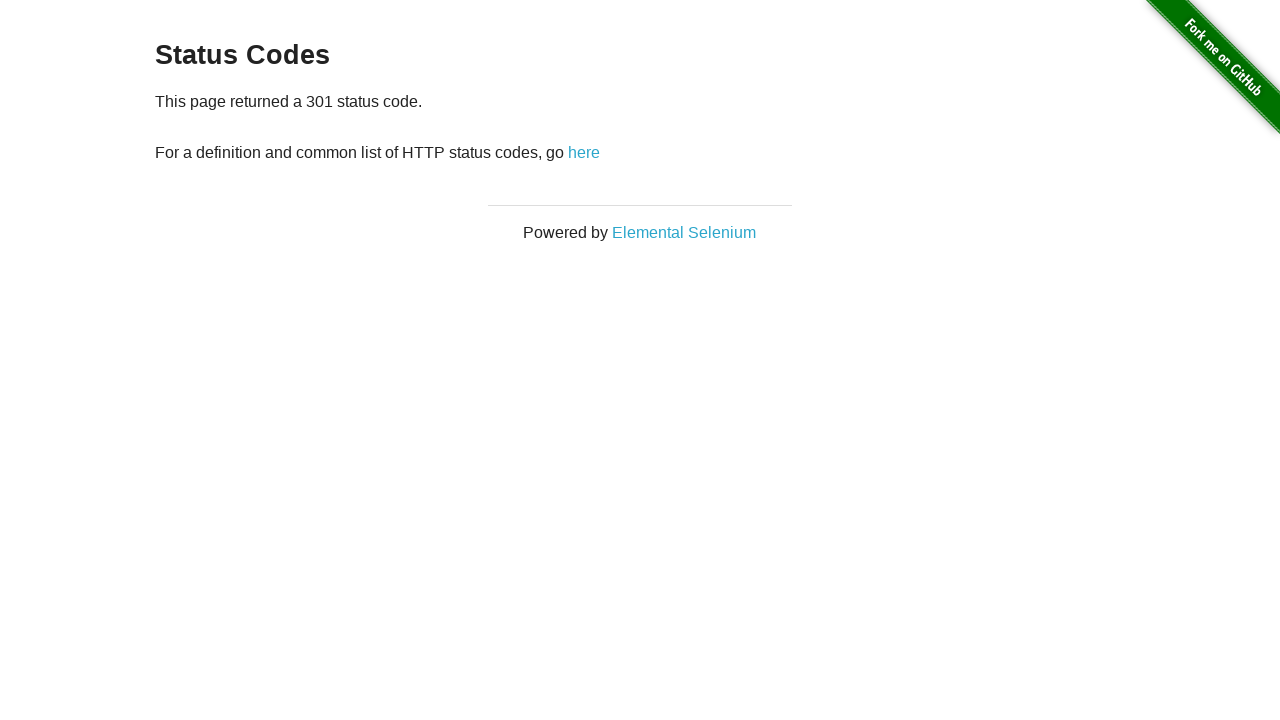

Asserted that 301 HTTP response status was received
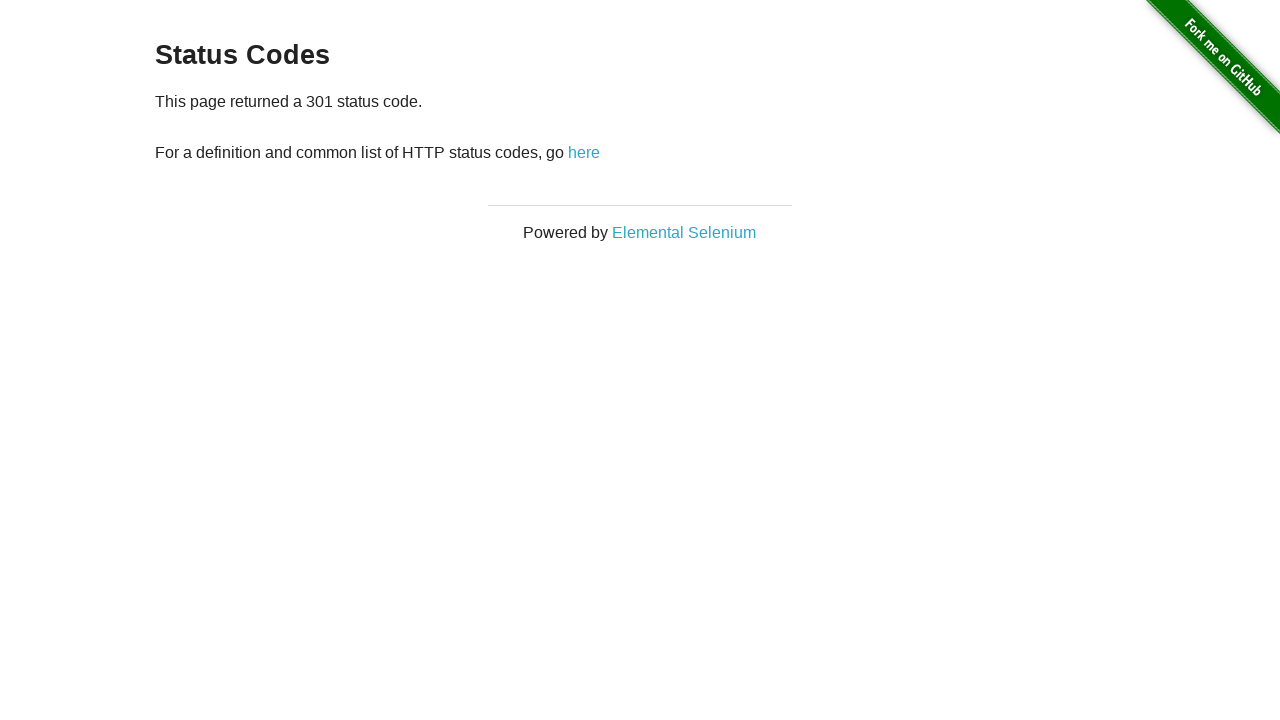

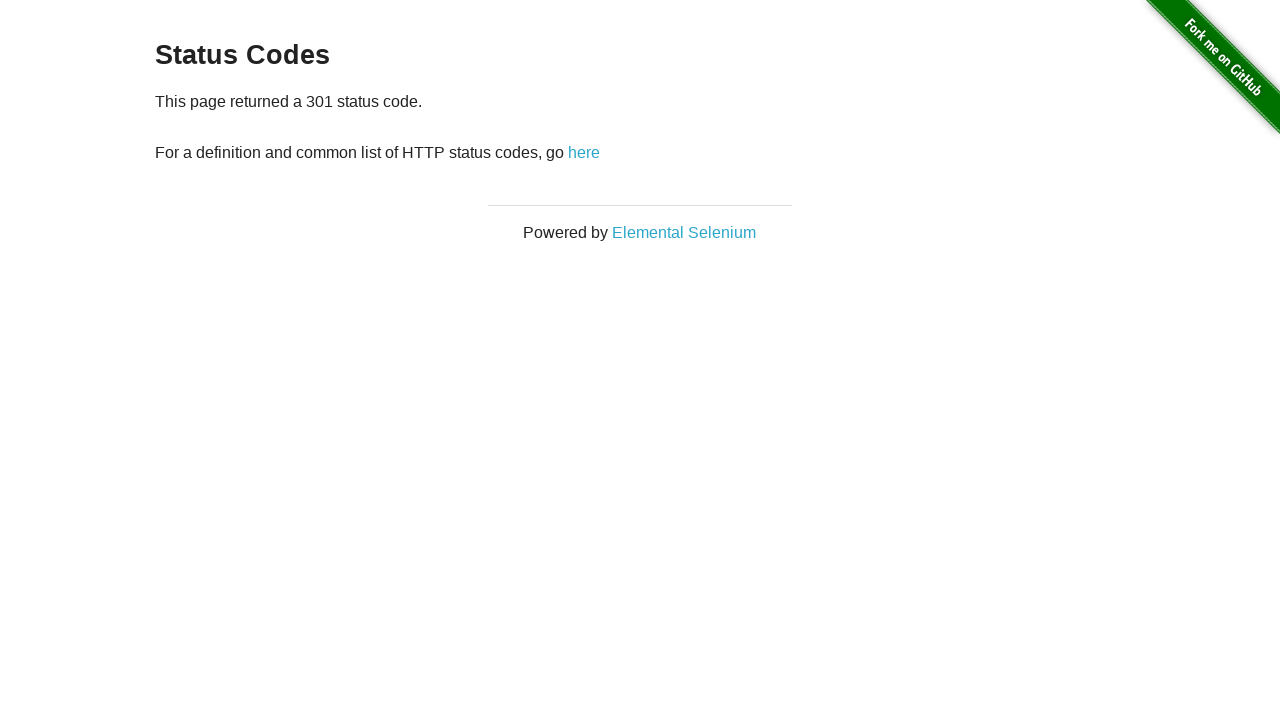